Tests keyboard key press functionality by sending SPACE and TAB keys to the page and verifying the displayed result text matches the expected key pressed

Starting URL: http://the-internet.herokuapp.com/key_presses

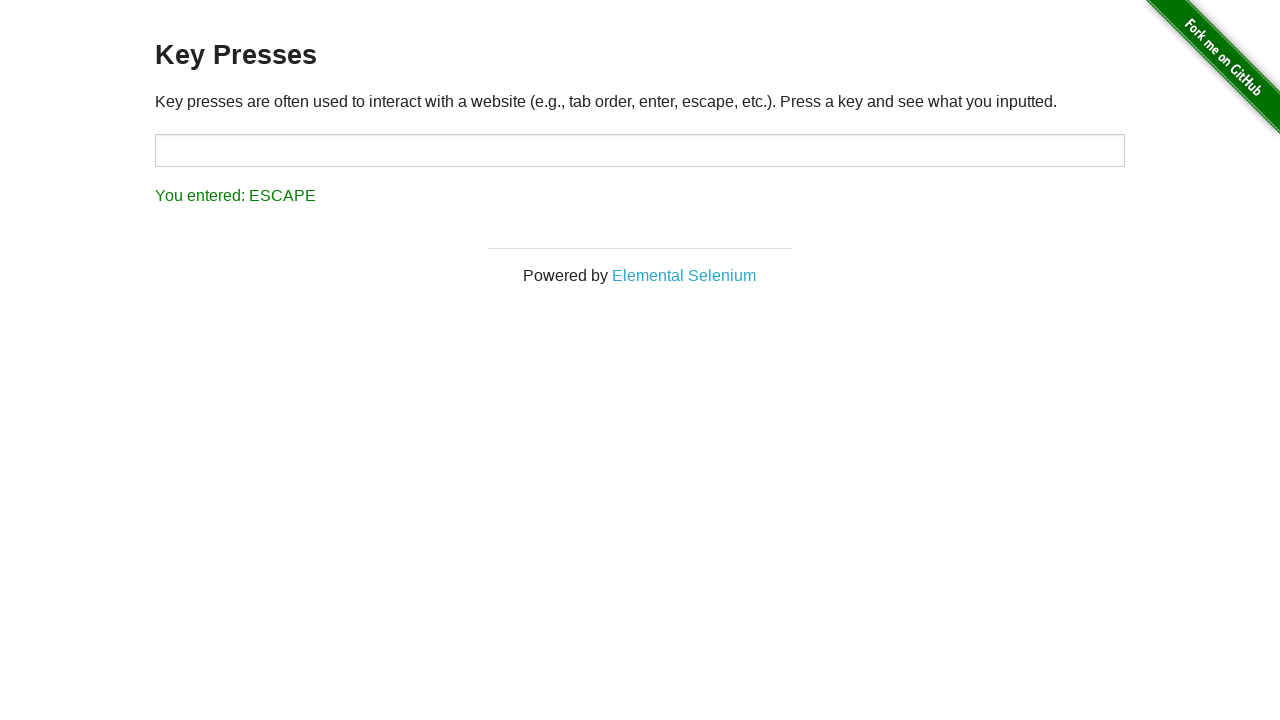

Pressed SPACE key on the example element on .example
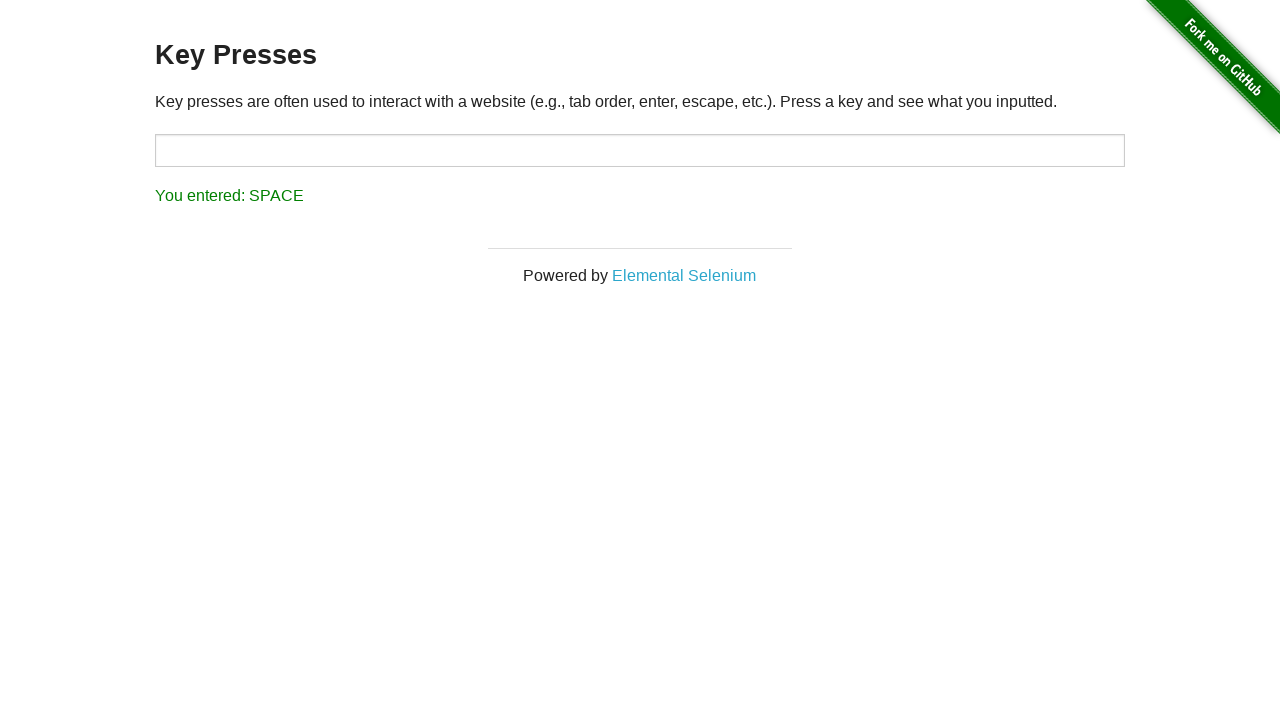

Retrieved result text after SPACE key press
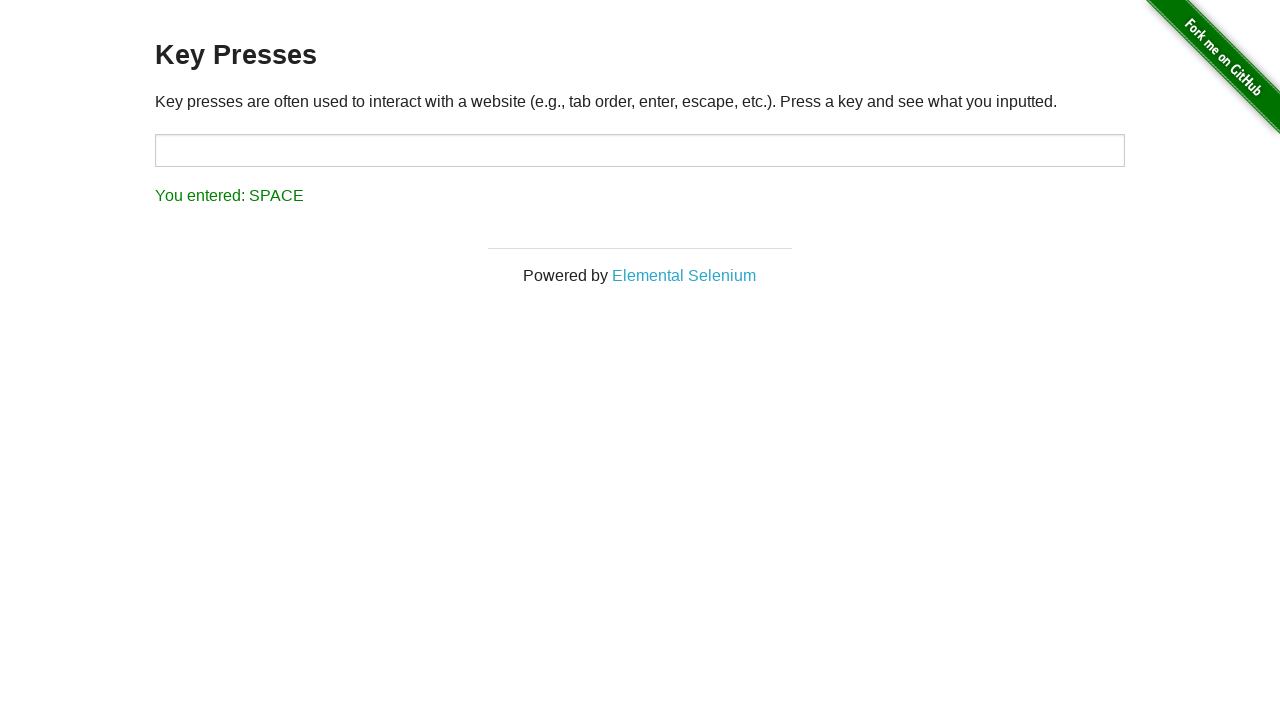

Verified result text matches 'You entered: SPACE'
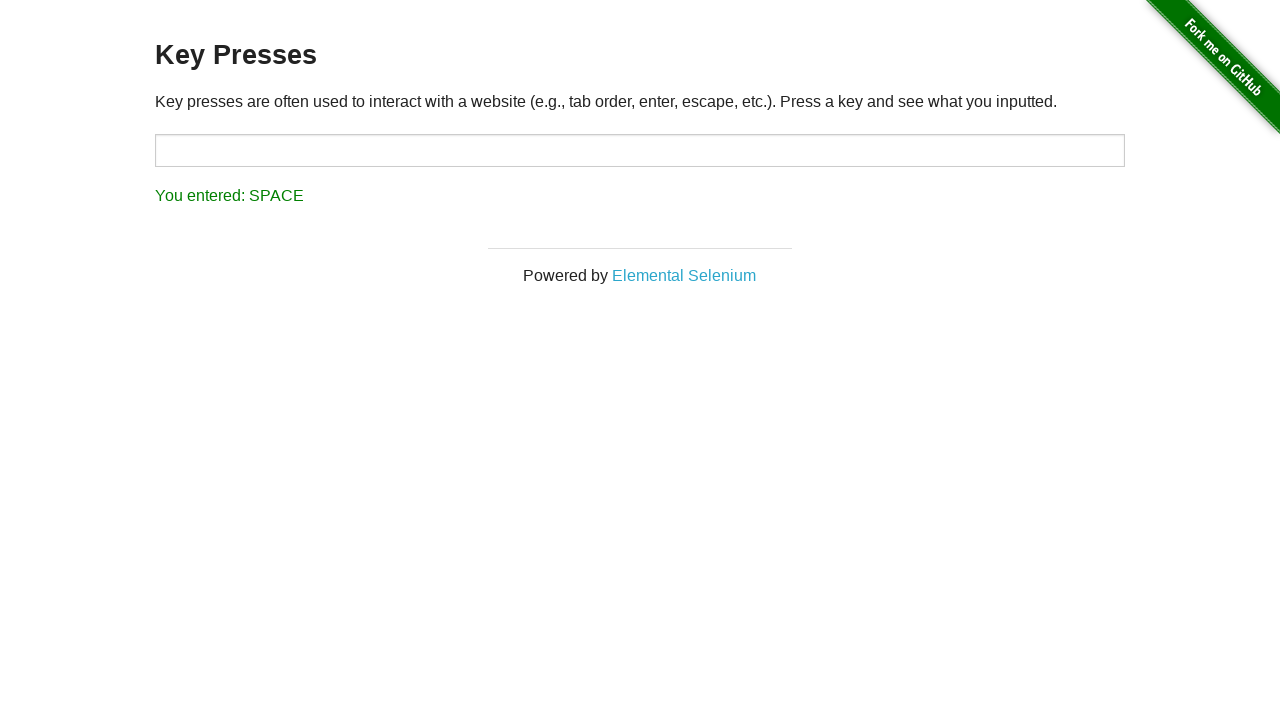

Pressed TAB key on the currently focused element
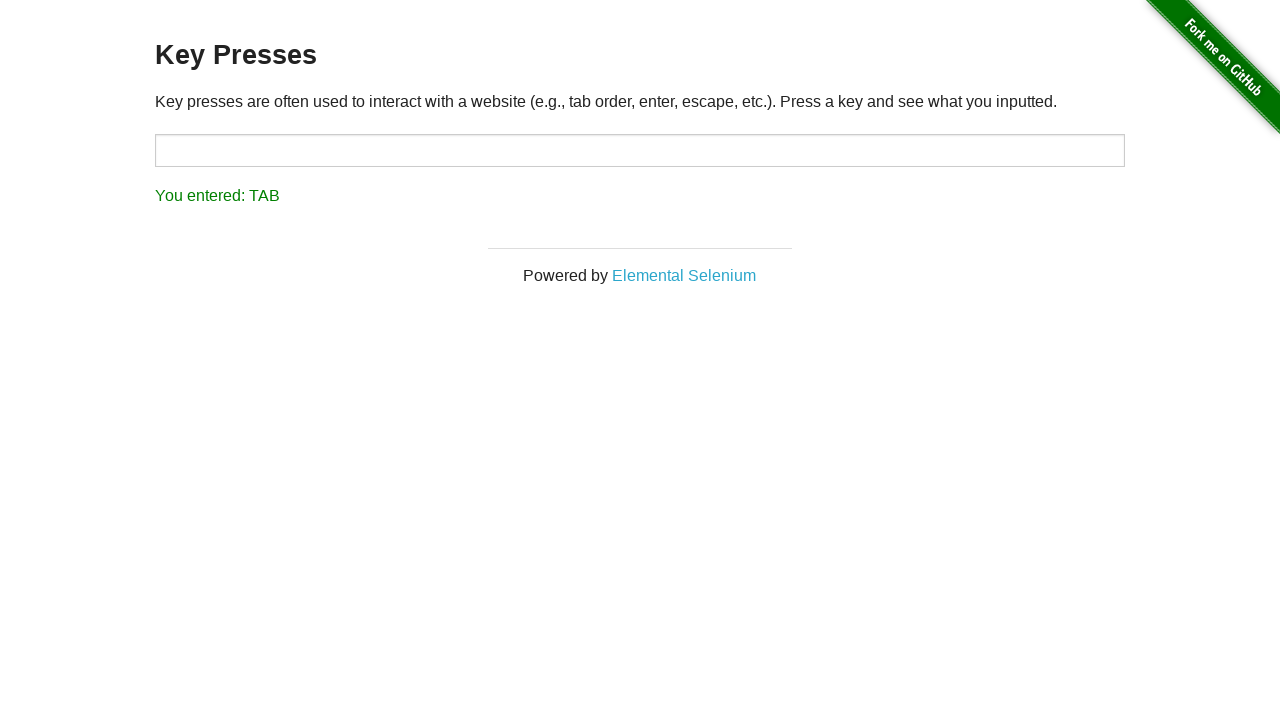

Retrieved result text after TAB key press
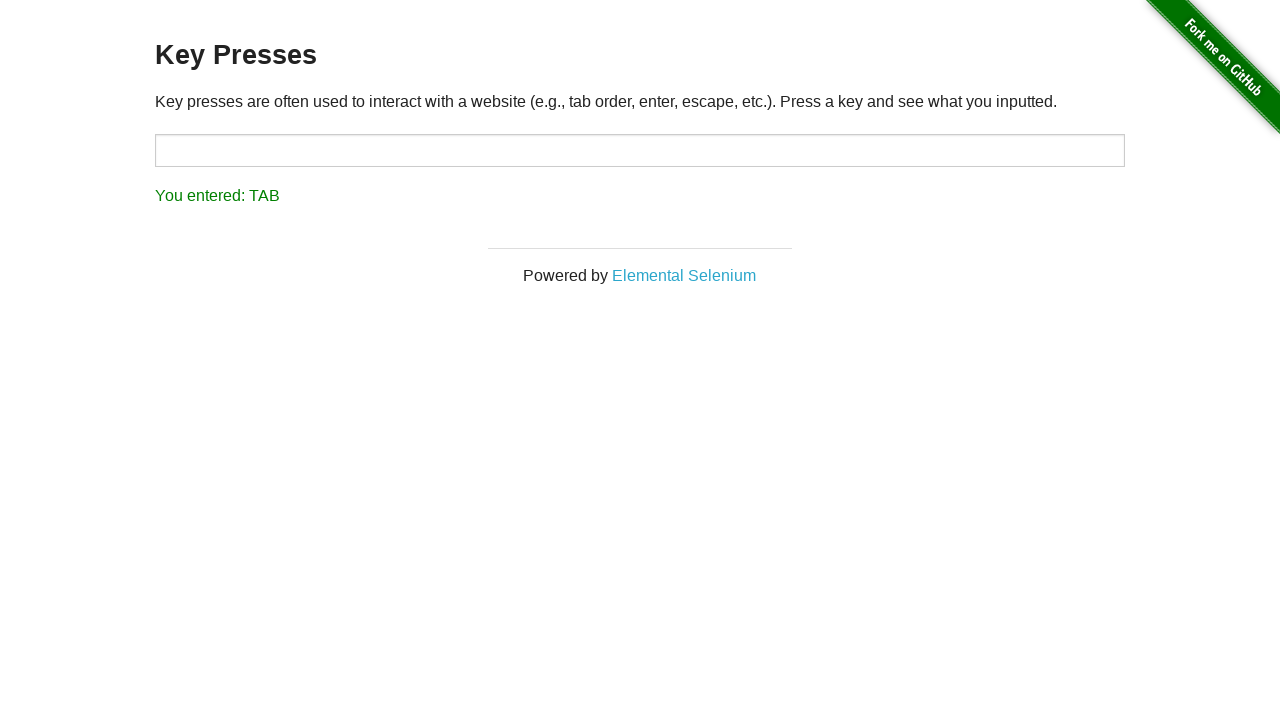

Verified result text matches 'You entered: TAB'
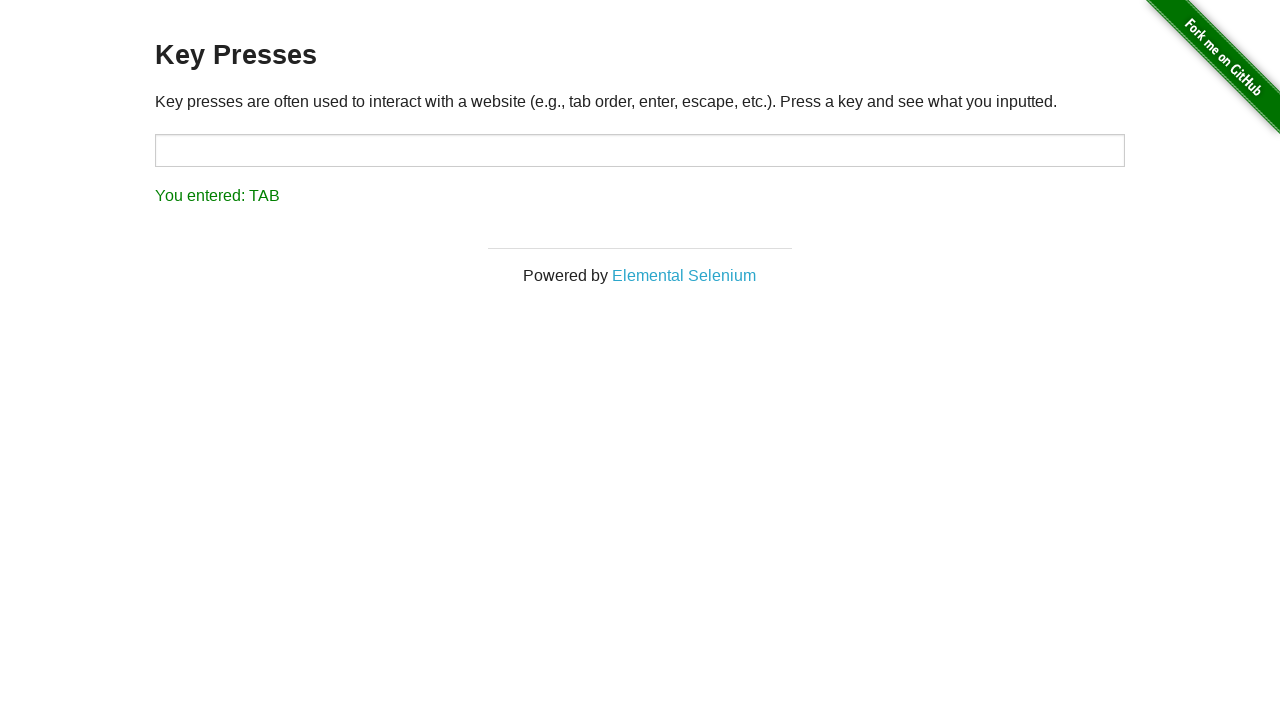

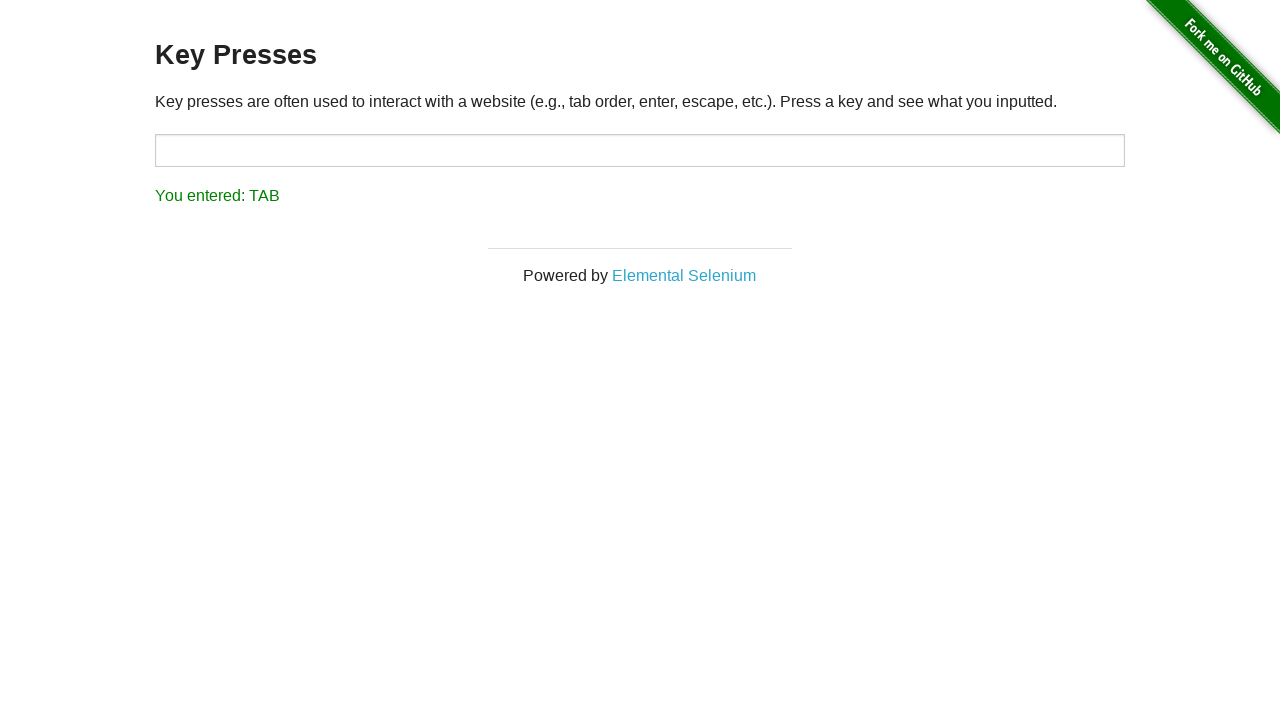